Tests multiple selection functionality in a multi-select dropdown by selecting and deselecting options

Starting URL: https://www.selenium.dev/selenium/web/selectPage.html

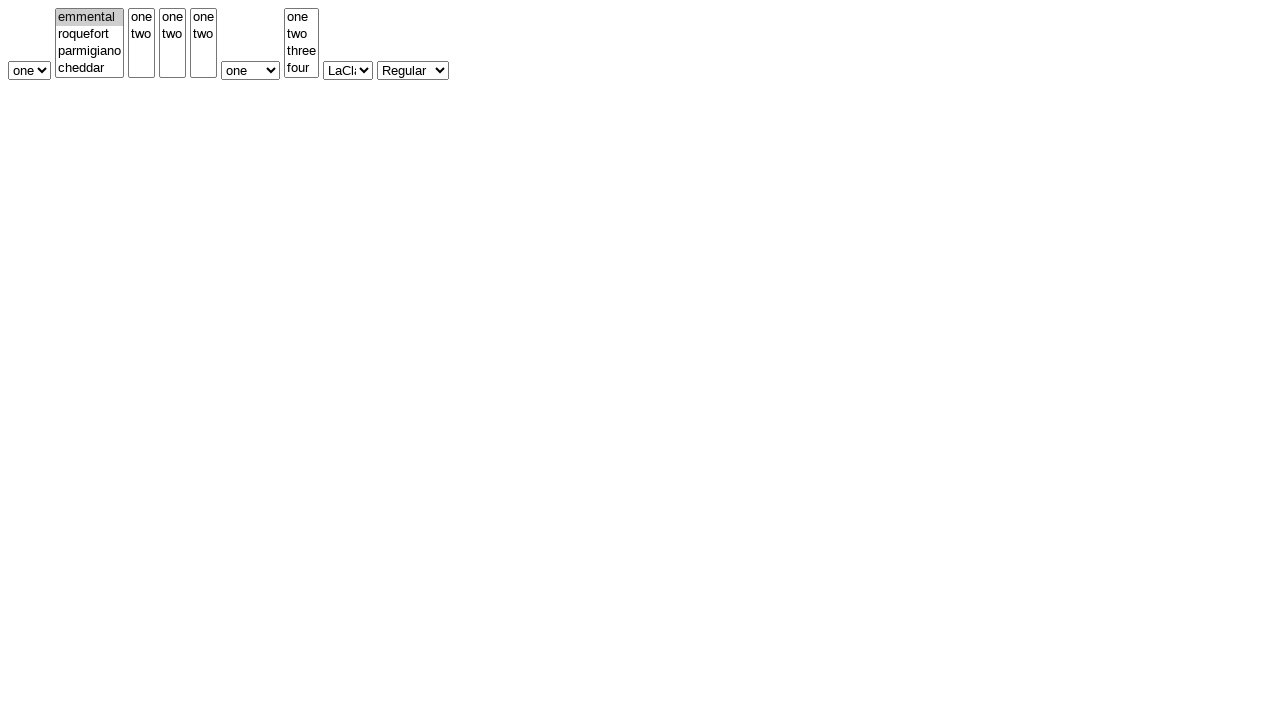

Located multi-select dropdown element
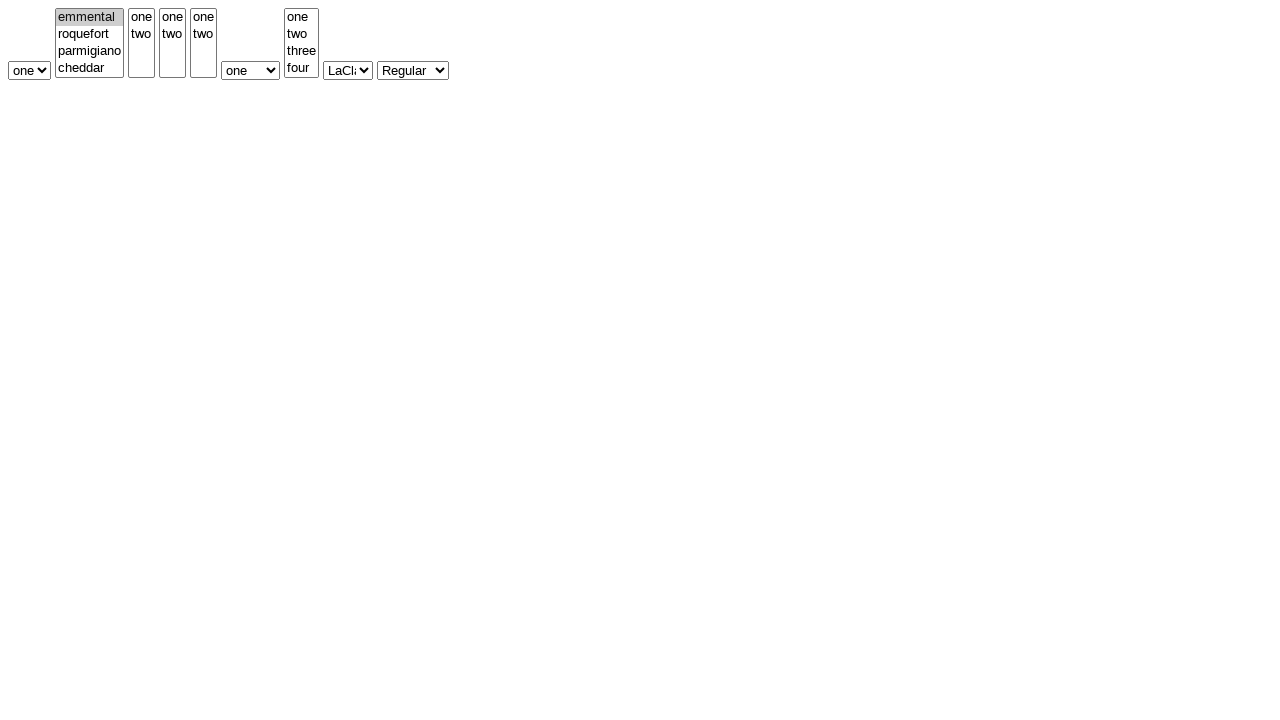

Retrieved all option elements from multi-select
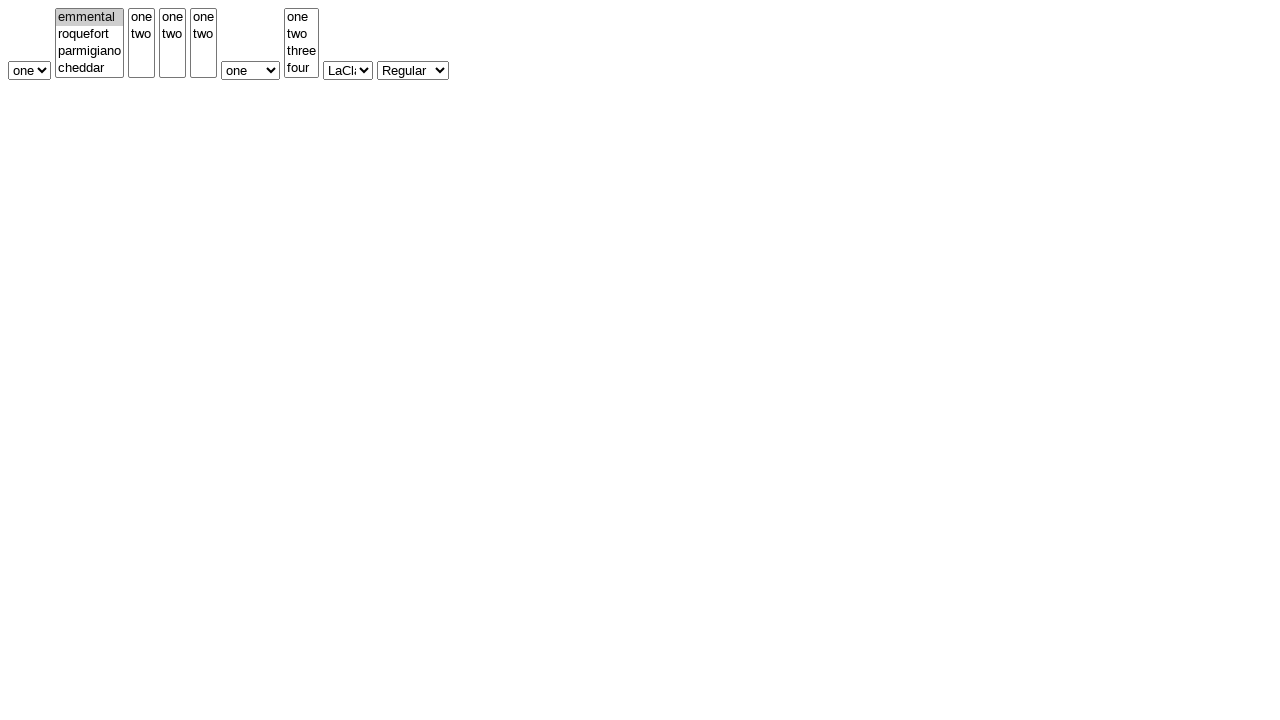

Selected option at index 2 at (90, 52) on #selectWithMultipleEqualsMultiple >> option >> nth=2
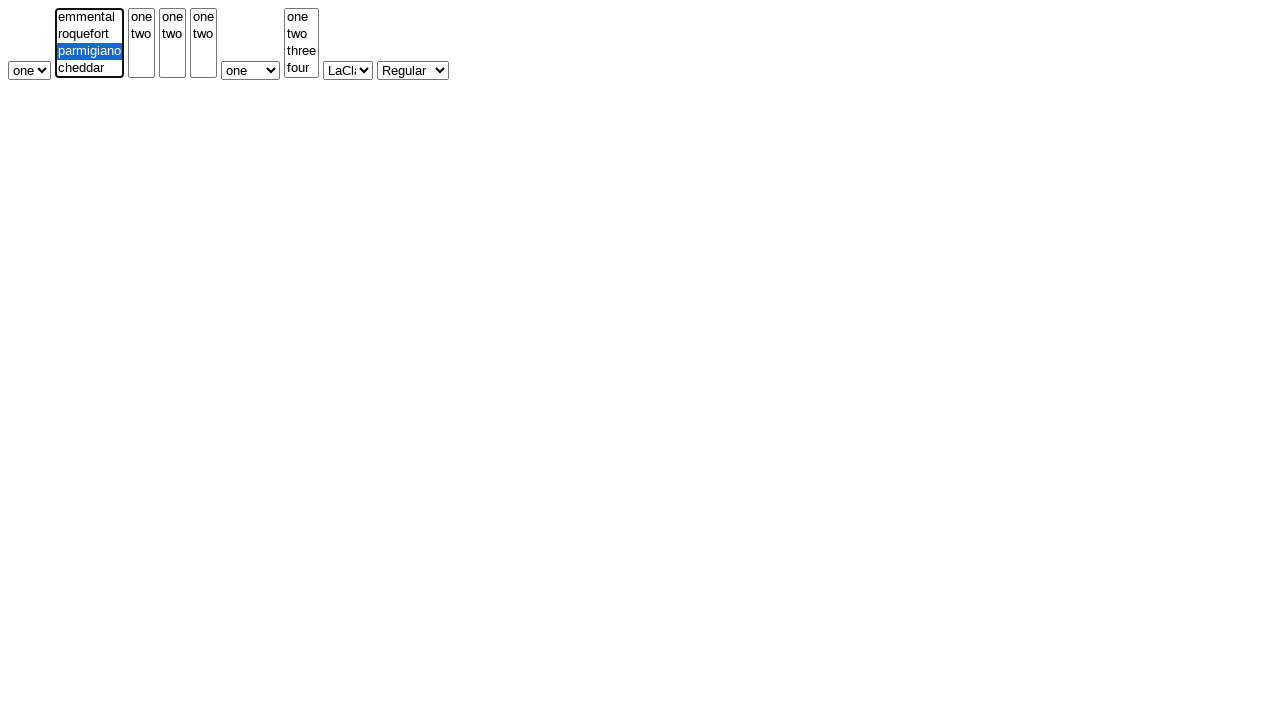

Deselected option at index 0 using Ctrl+click at (90, 18) on #selectWithMultipleEqualsMultiple >> option >> nth=0
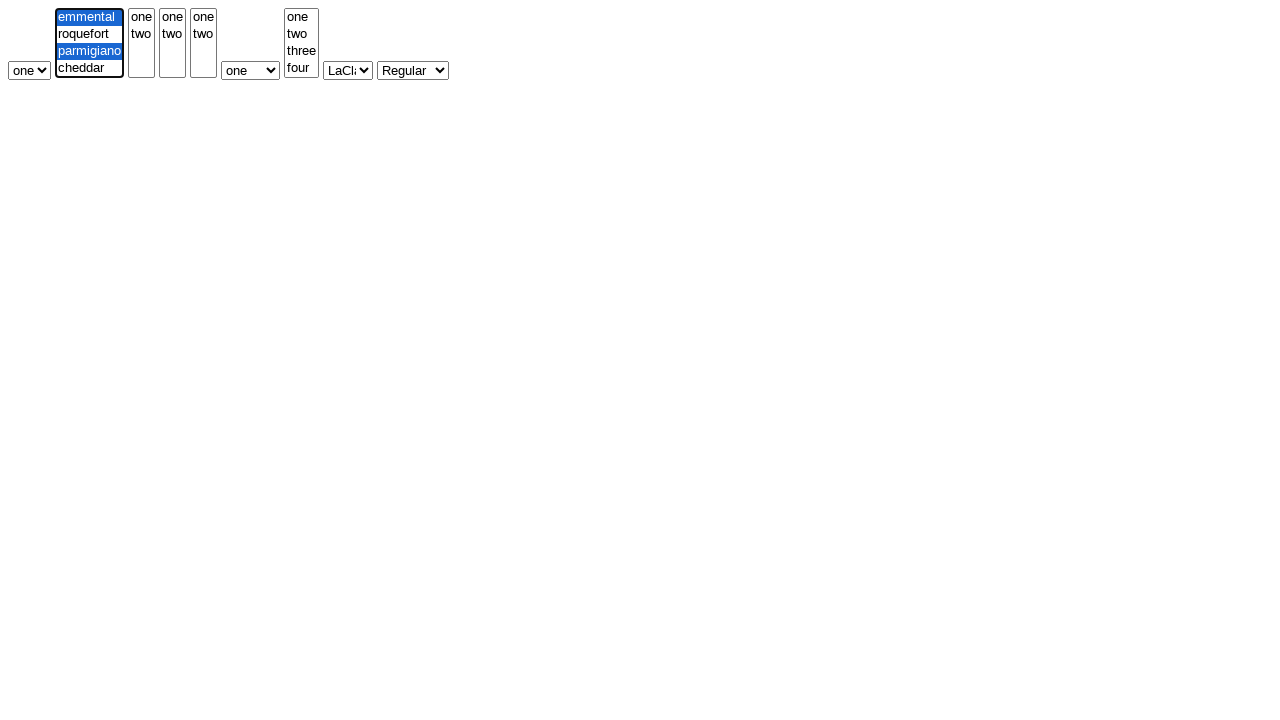

Retrieved all selected option texts from multi-select
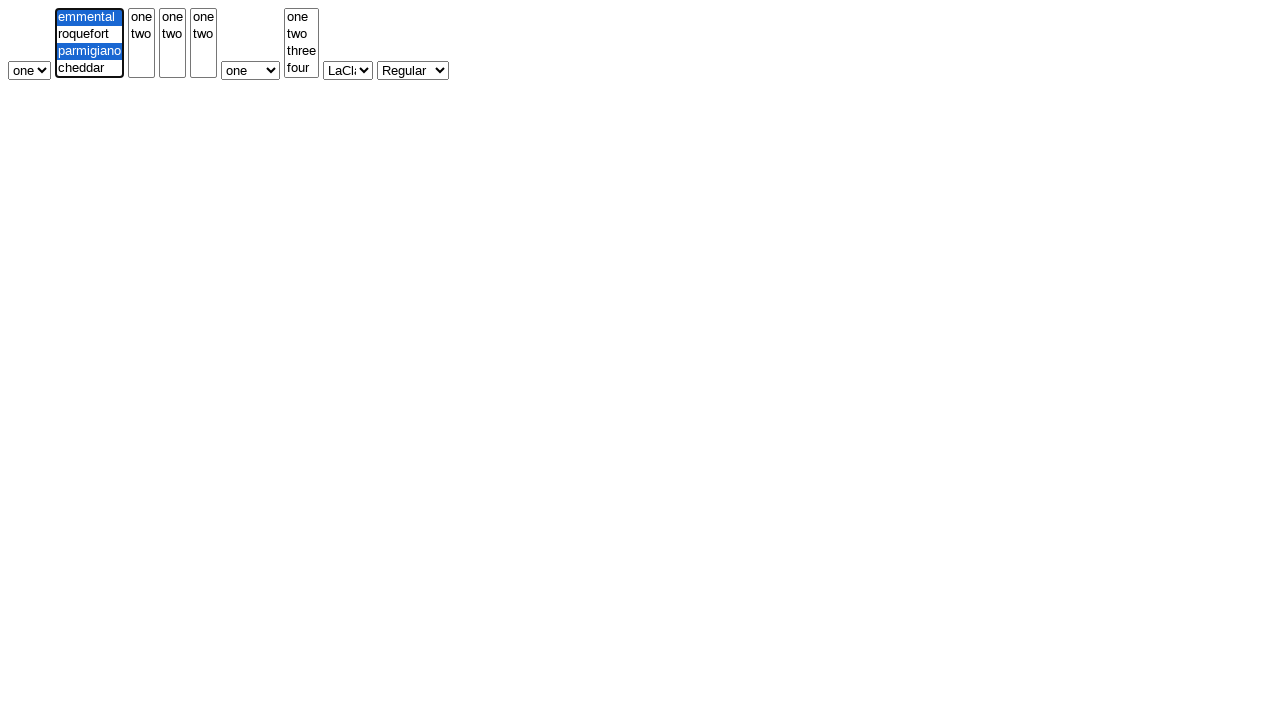

Printed selected options: ['Emmental', 'Parmigiano']
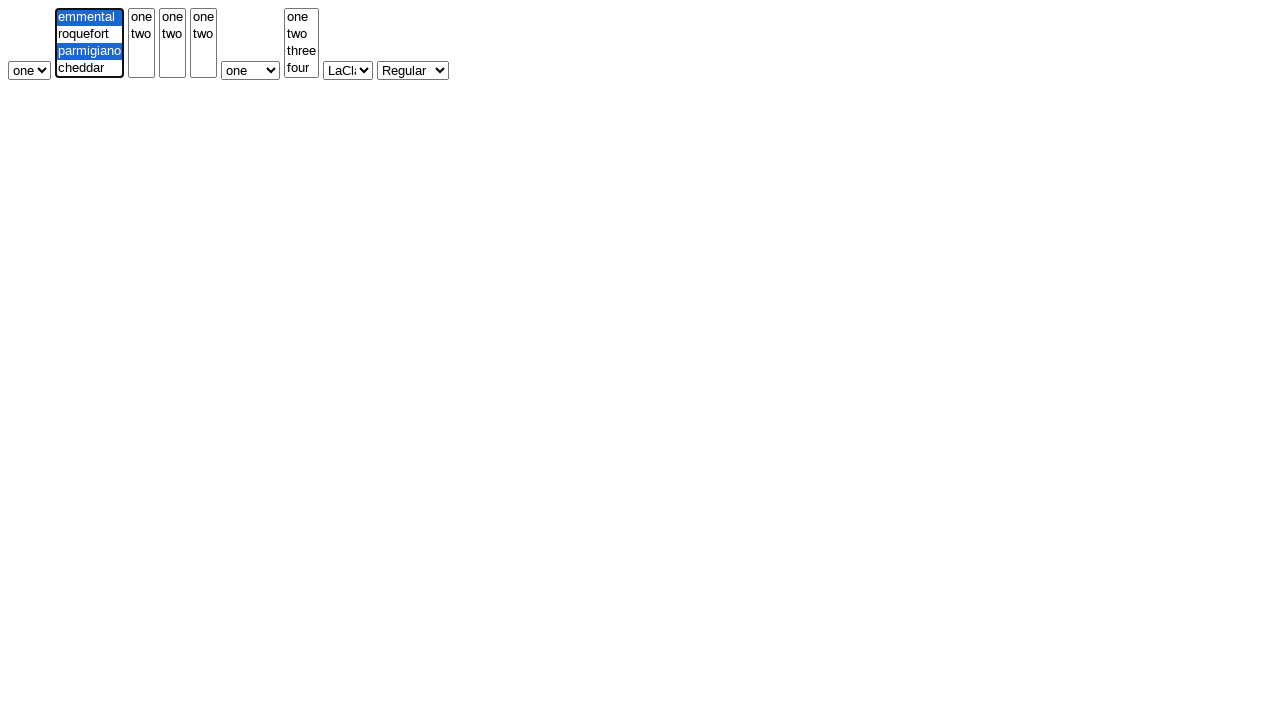

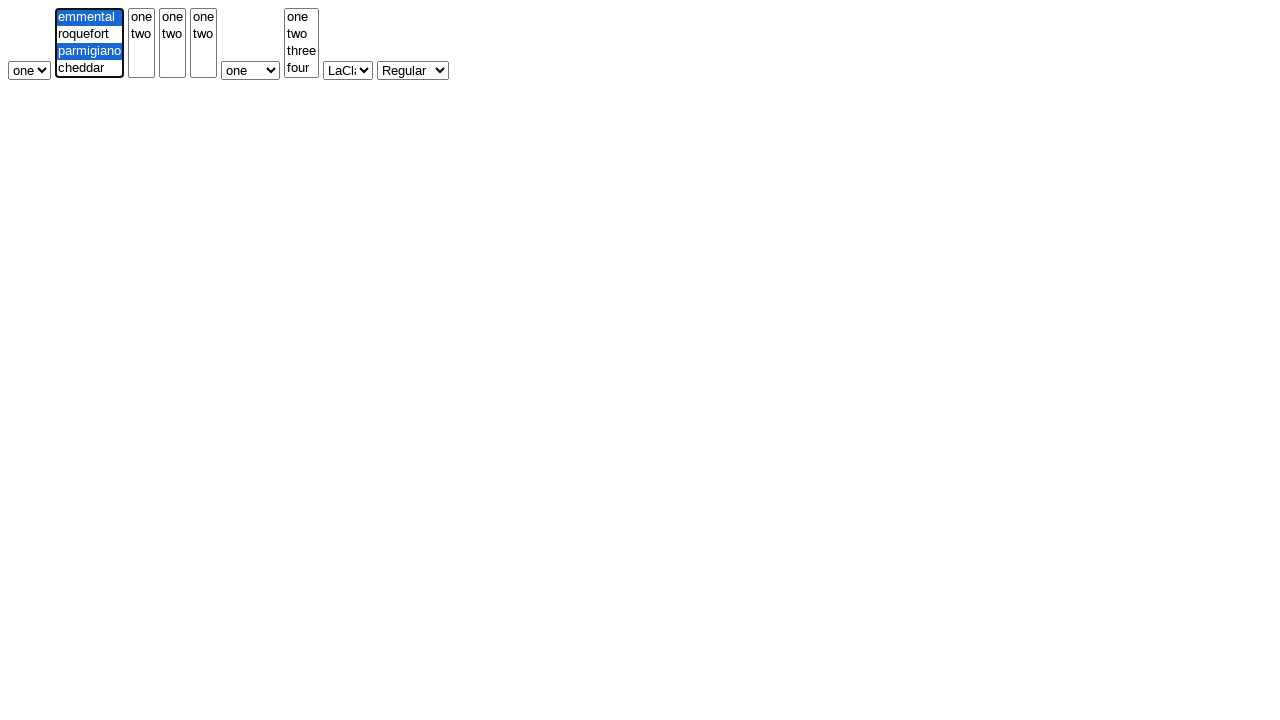